Navigates to the Python.org homepage and verifies the URL matches the expected value

Starting URL: https://www.python.org/

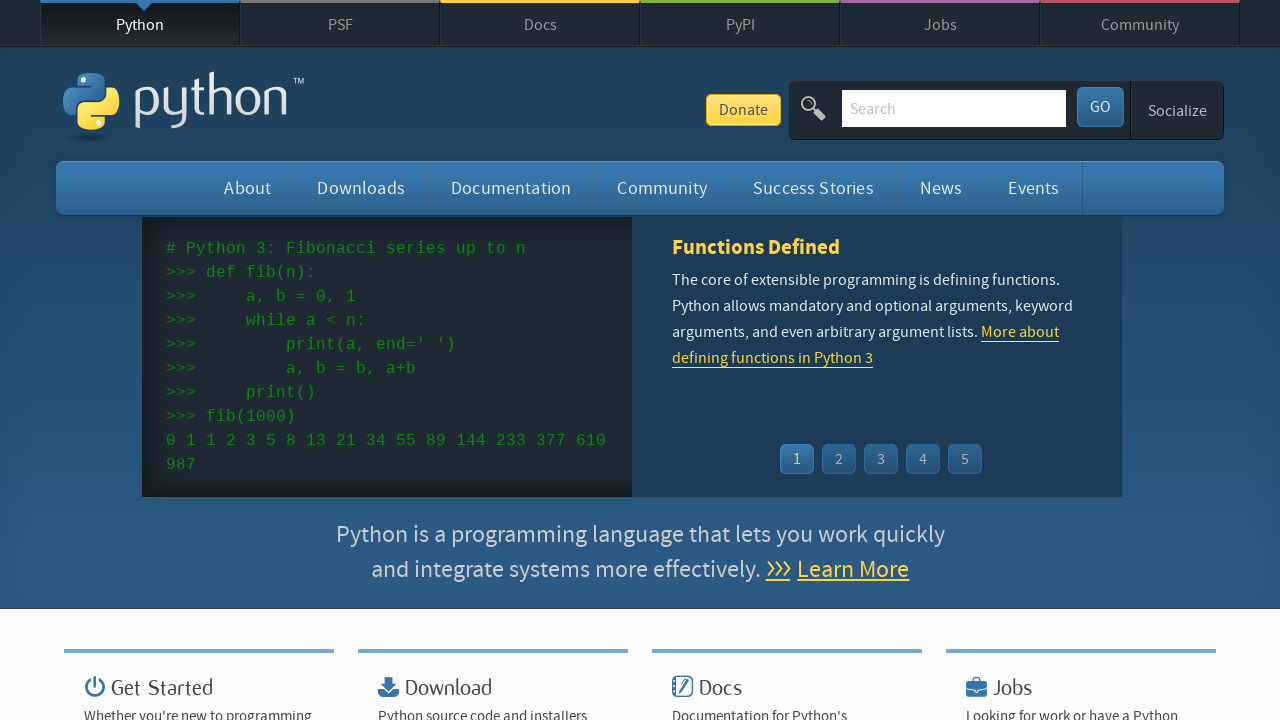

Navigated to Python.org homepage
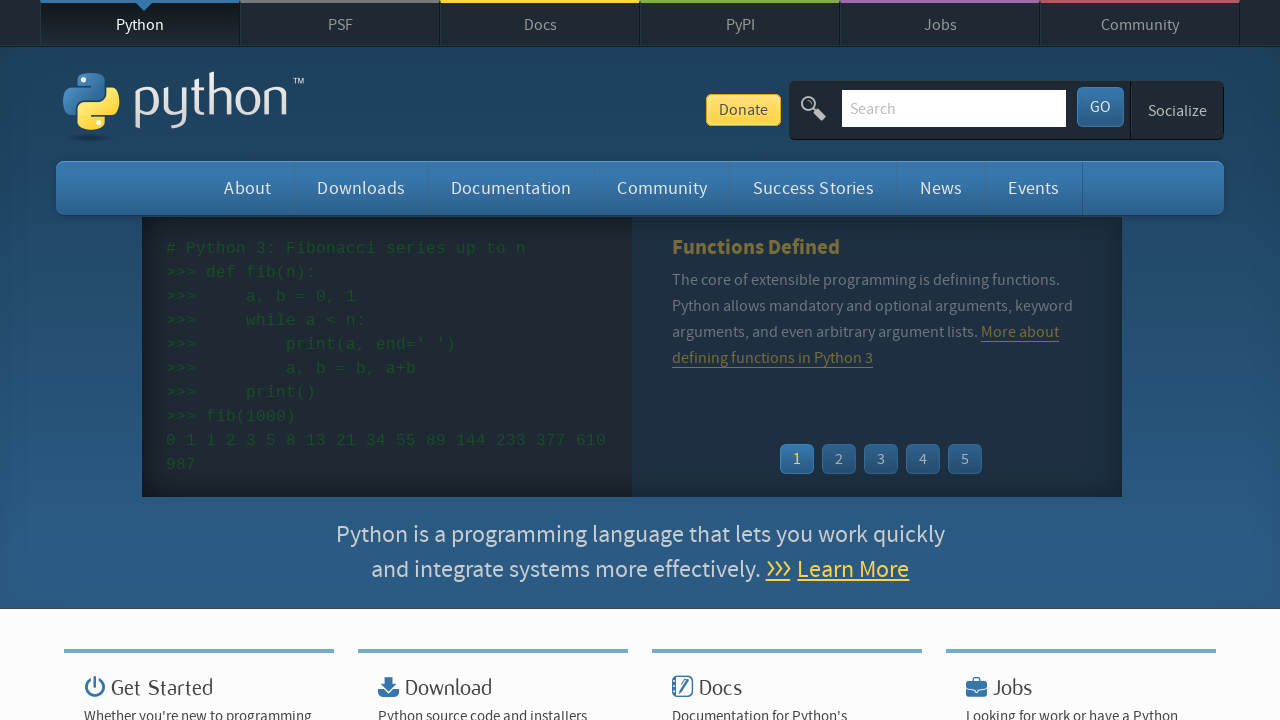

Verified URL matches expected value https://www.python.org/
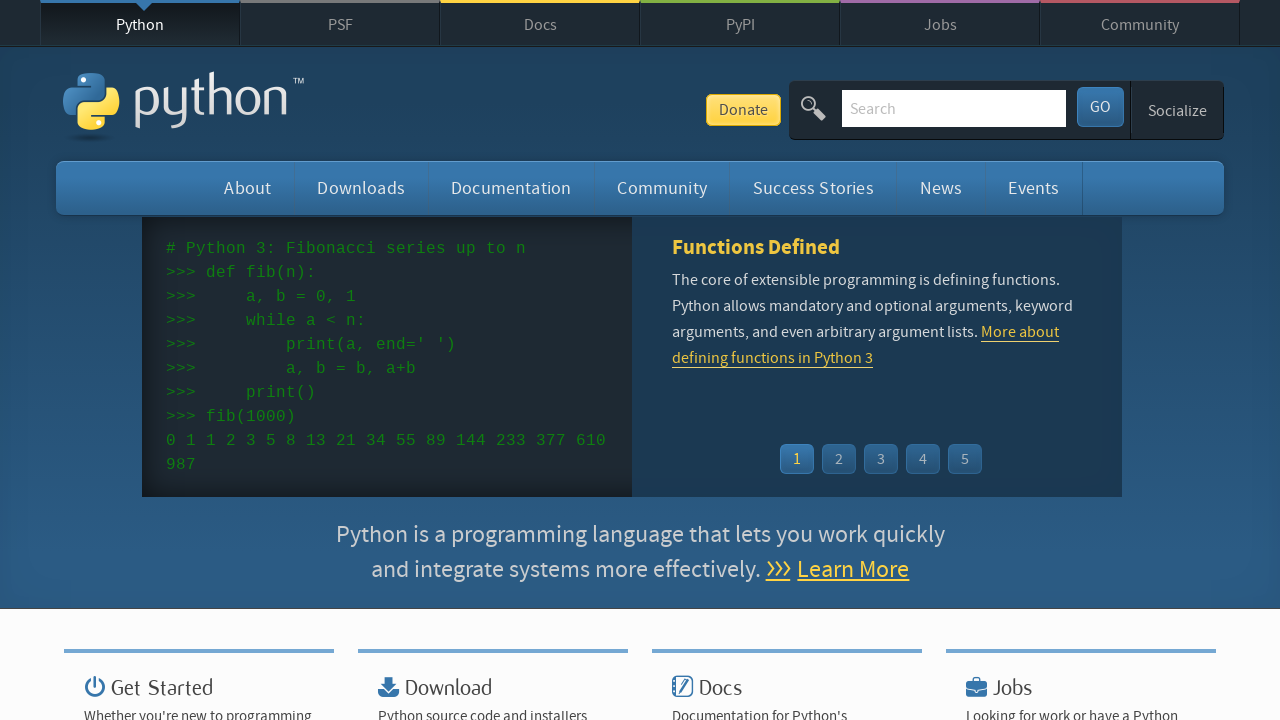

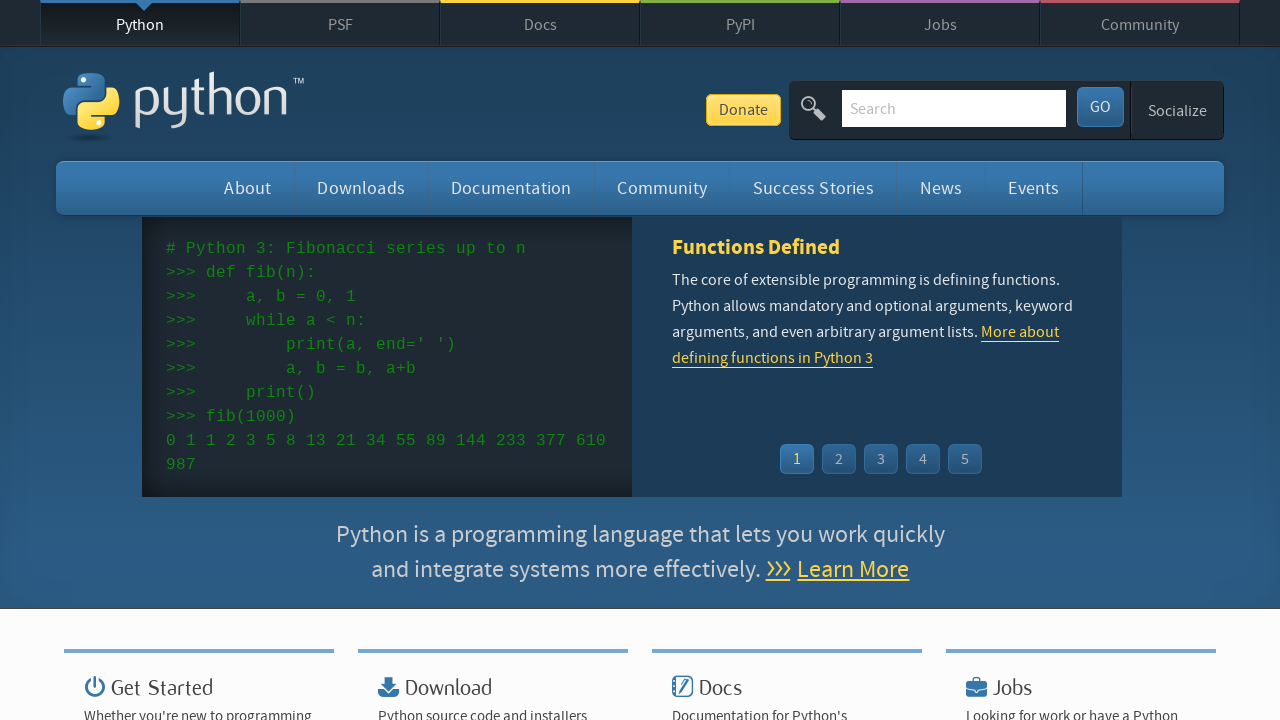